Navigates to SpiceJet's booking website and validates that the main container element is displayed on the page.

Starting URL: https://beta.spicejet.com/

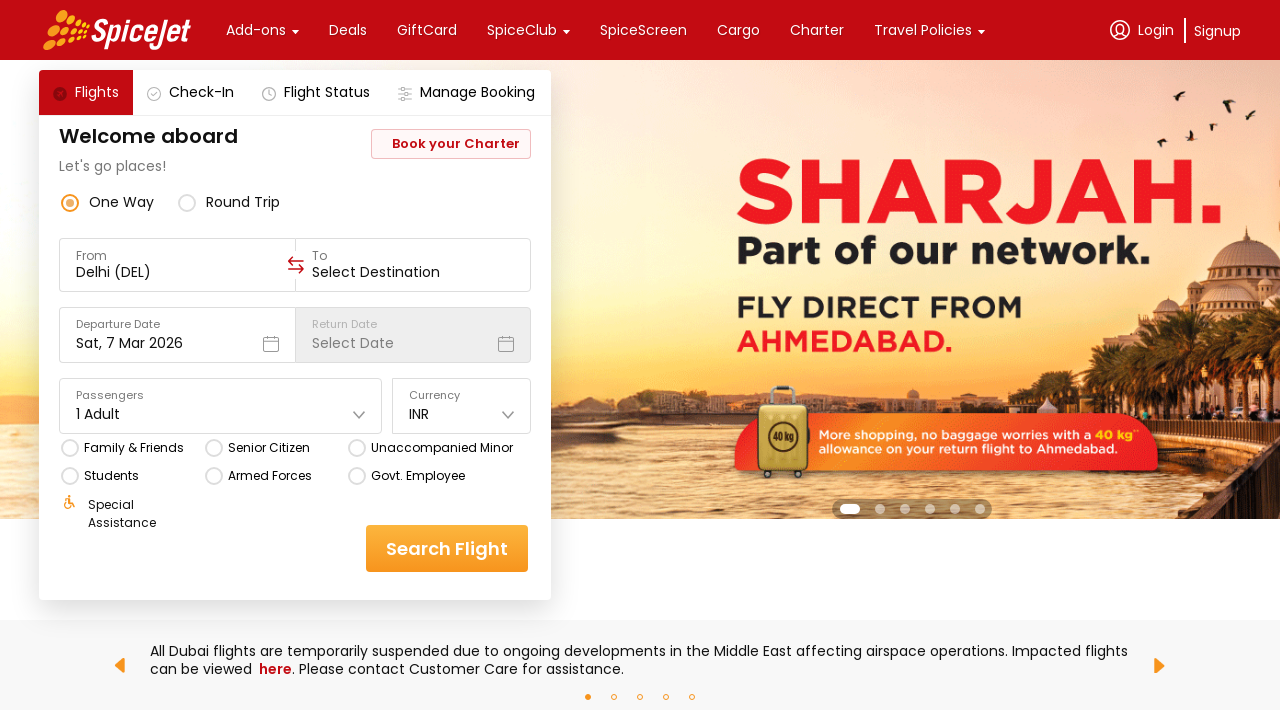

Navigated to SpiceJet booking website
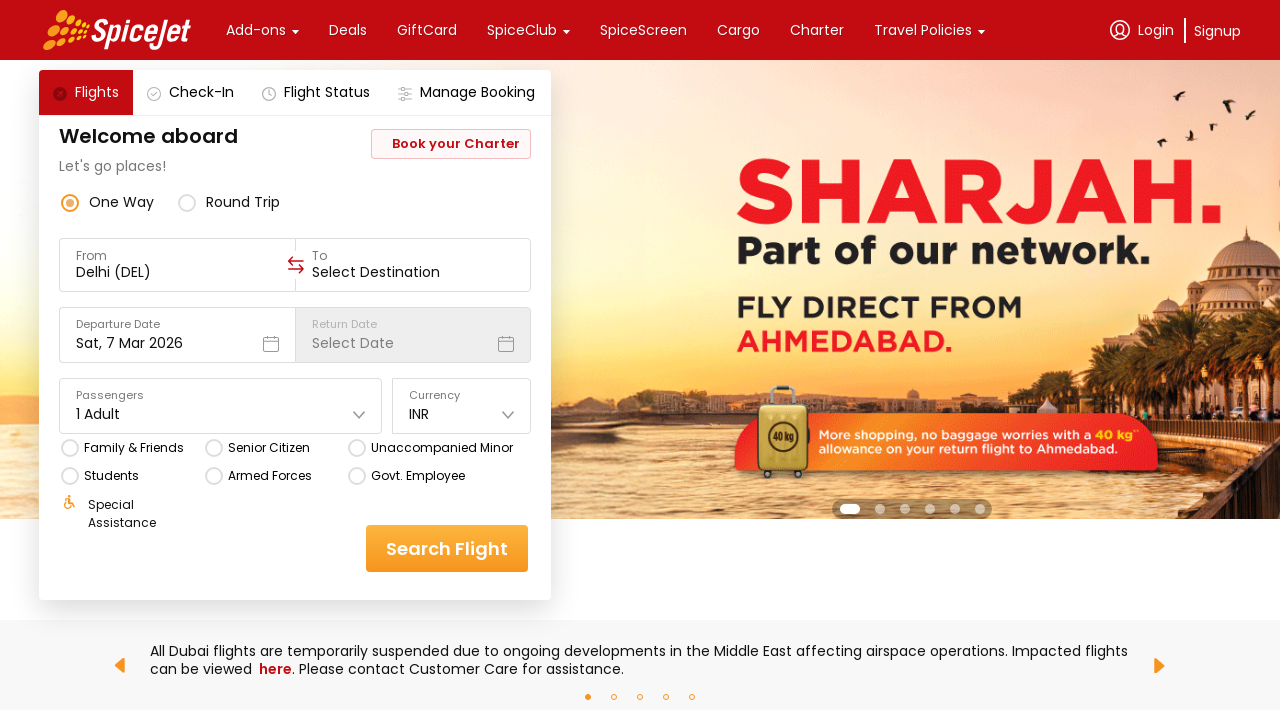

Main container element became visible
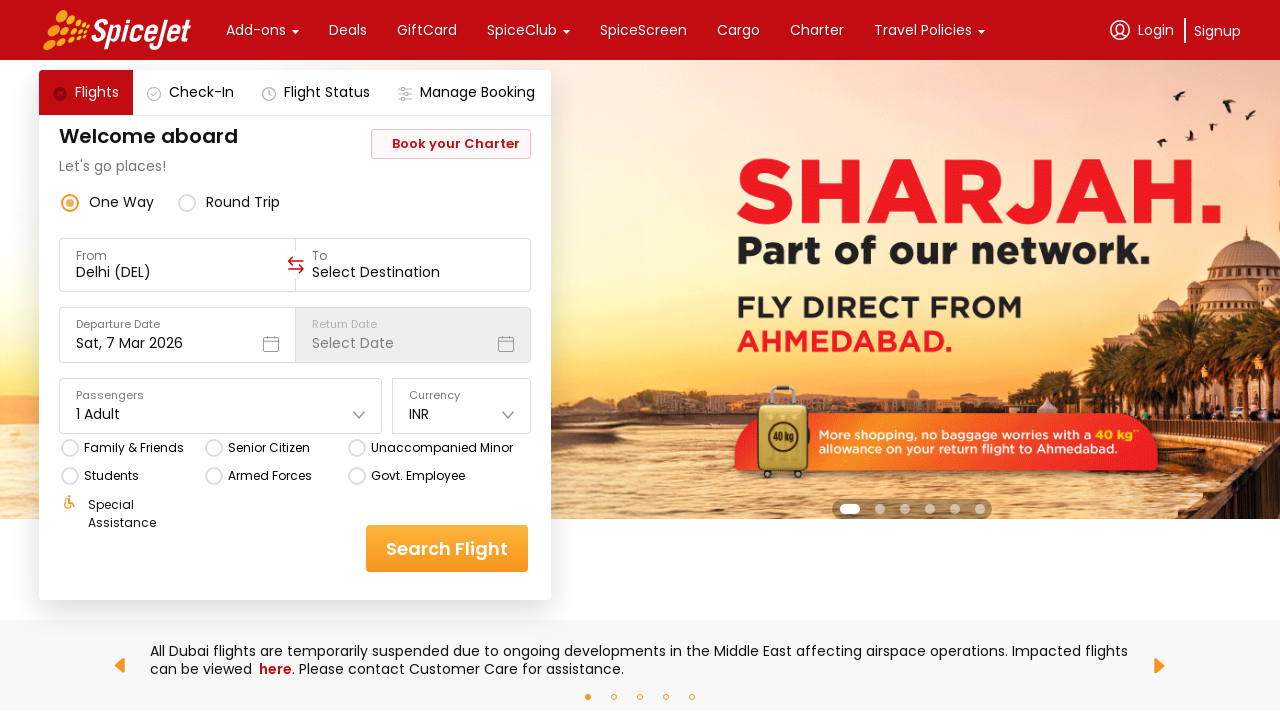

Located main container element
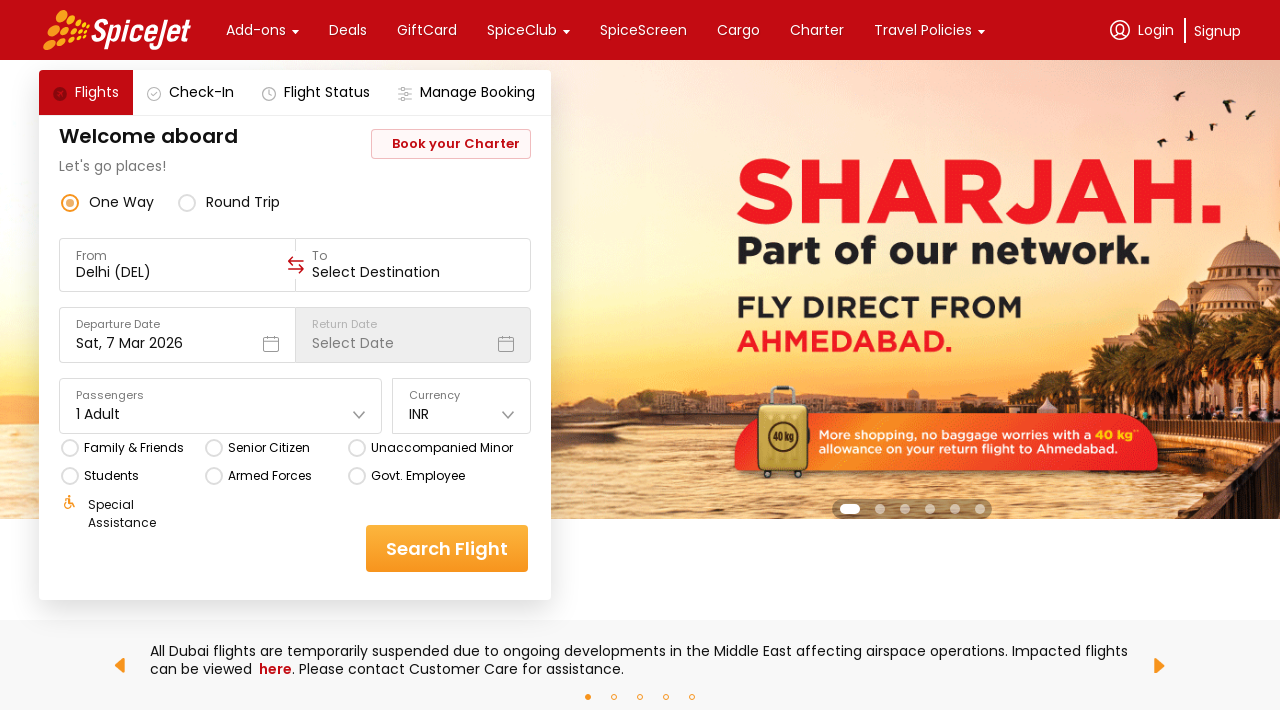

Verified main container is displayed on the page
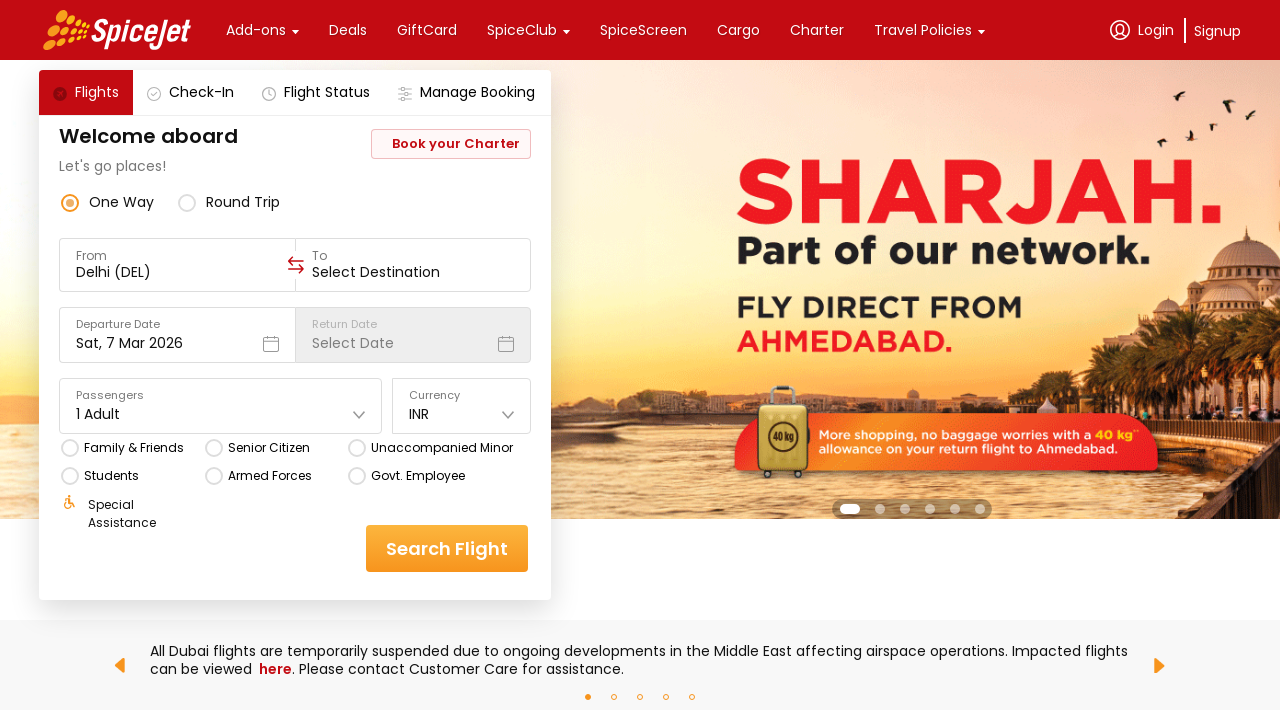

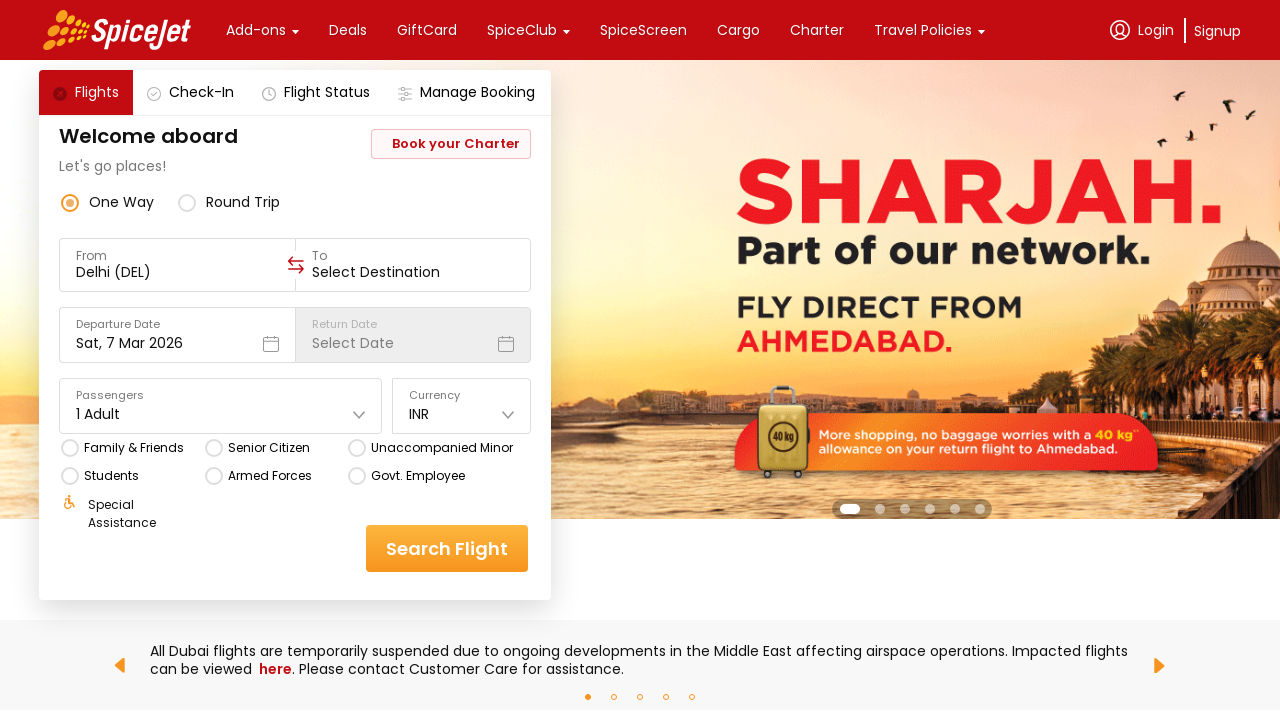